Tests selecting multiple items by dragging from one item to another

Starting URL: https://jqueryui.com/

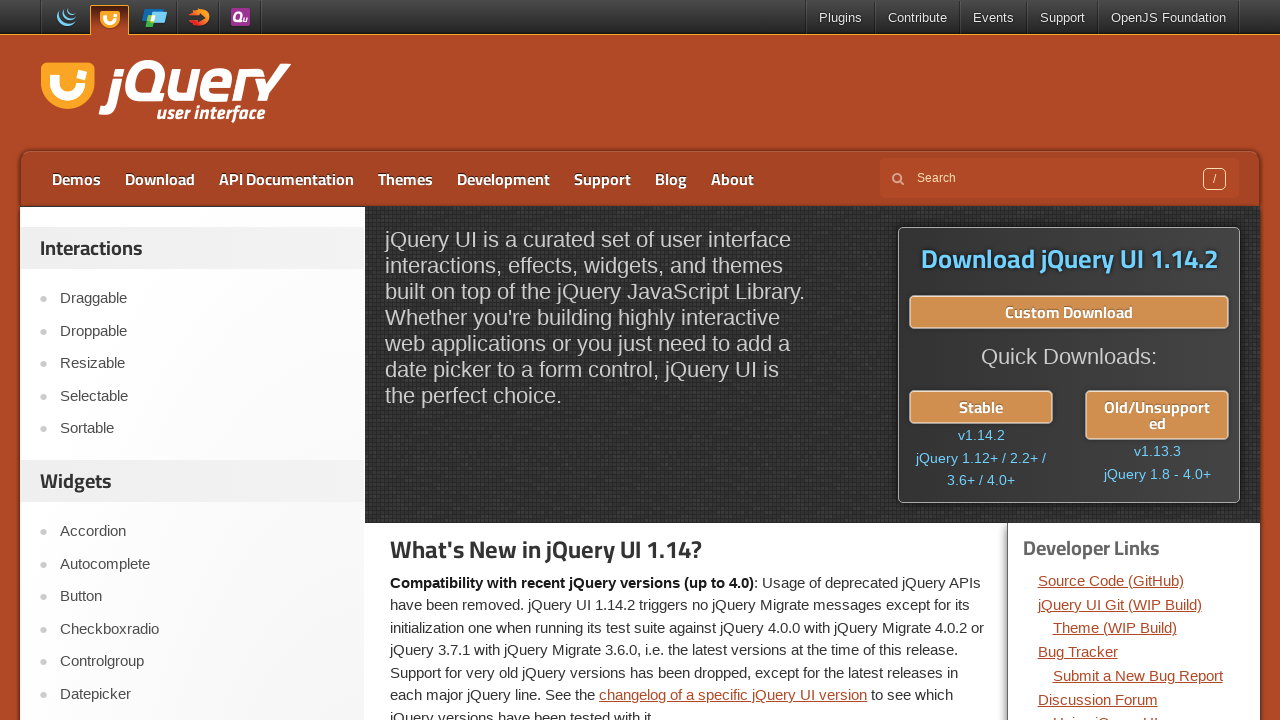

Clicked on Selectable link at (202, 396) on text=Selectable
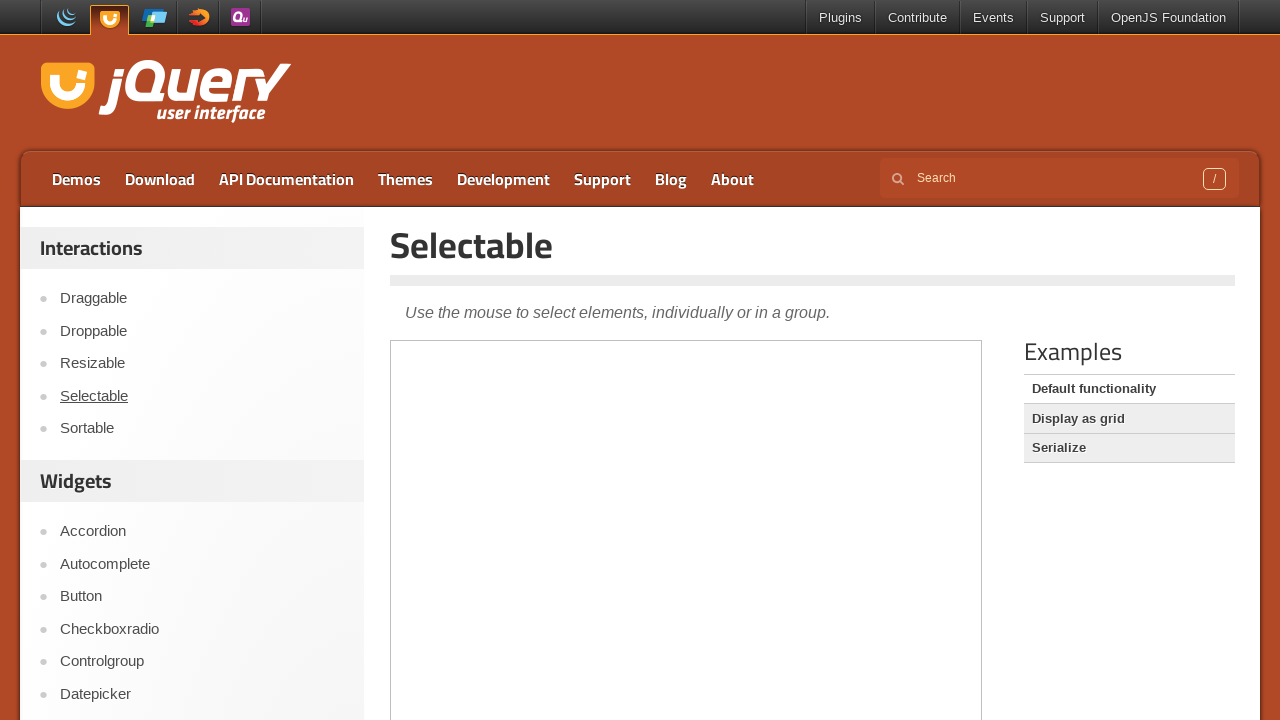

Located demo iframe
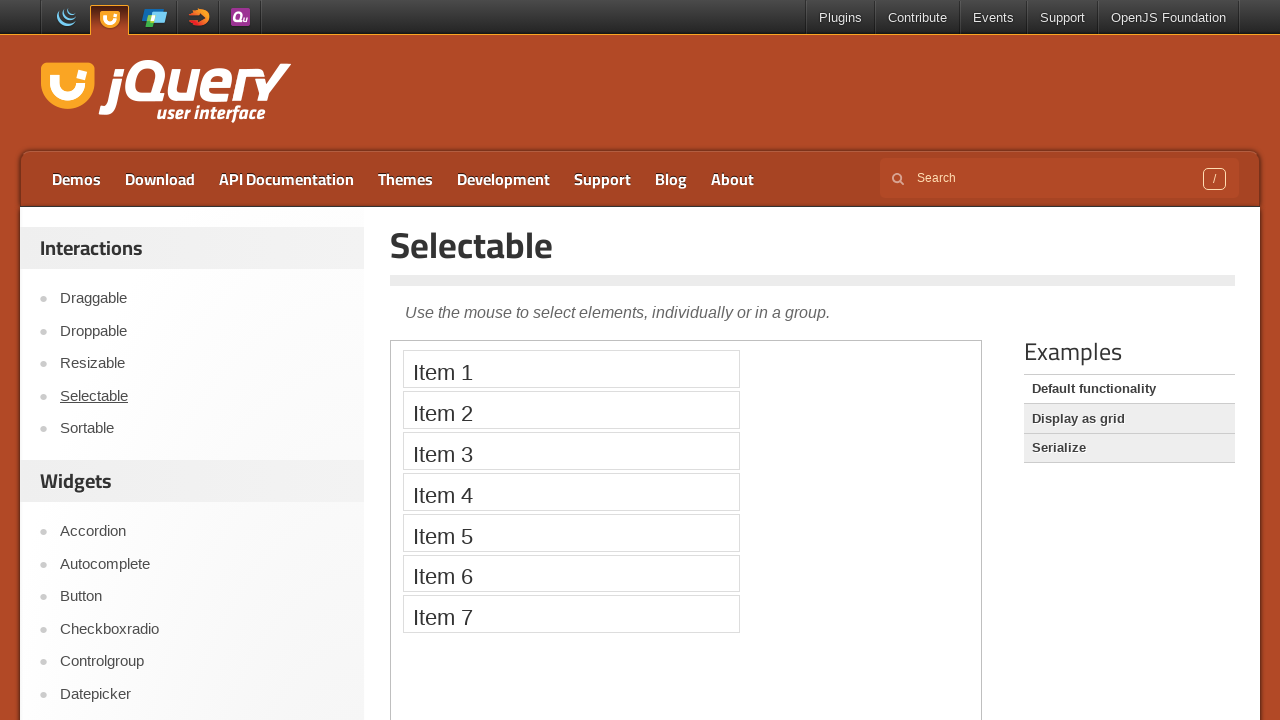

Located Item 2 element
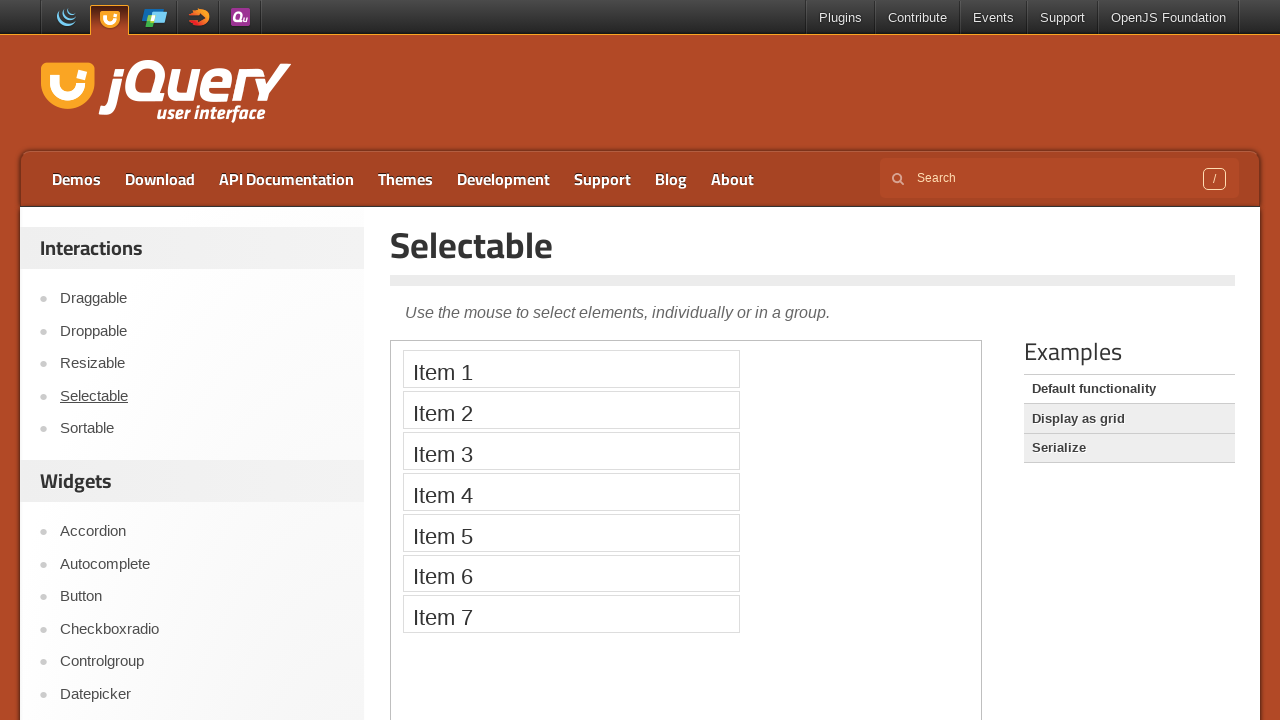

Located Item 5 element
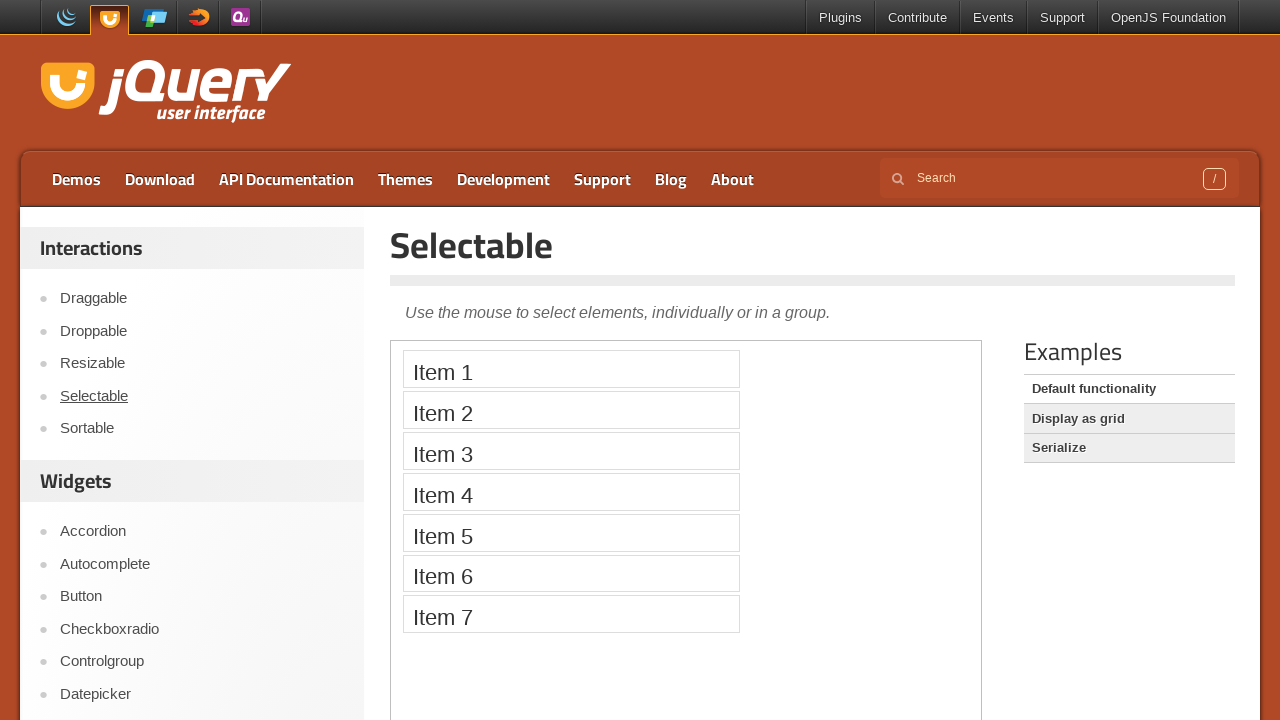

Dragged from Item 2 to Item 5 to select multiple items at (571, 532)
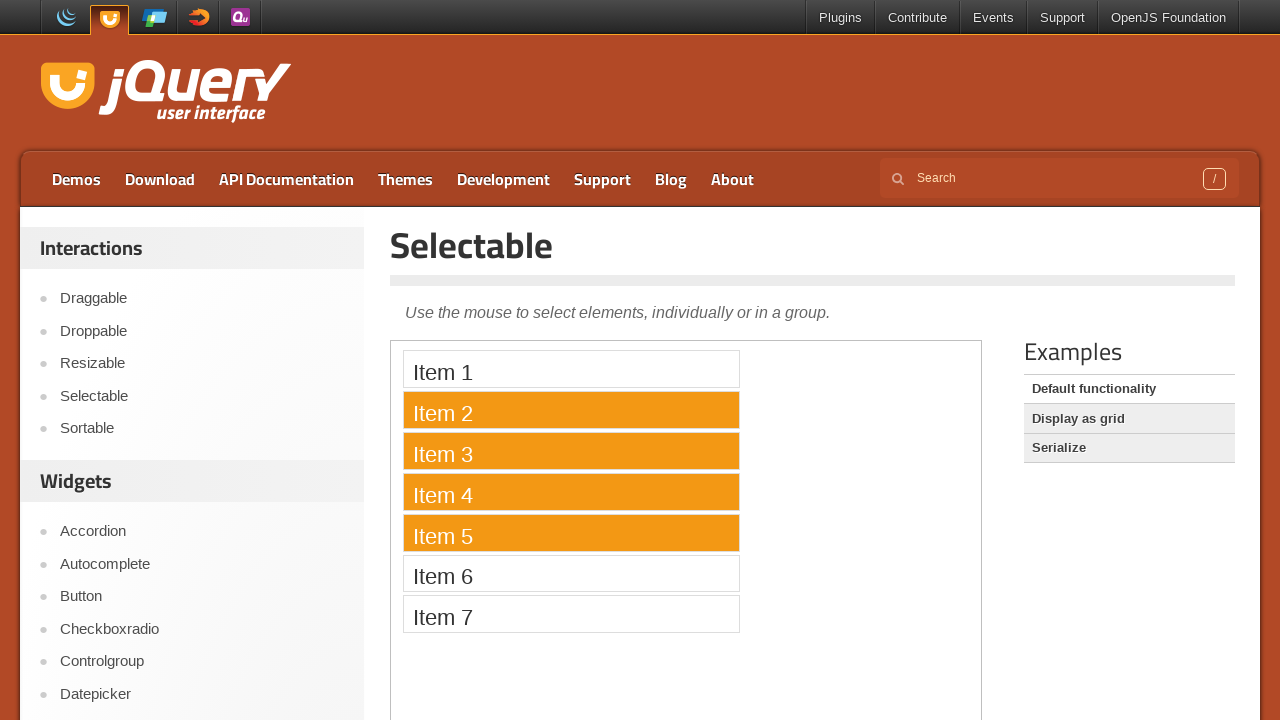

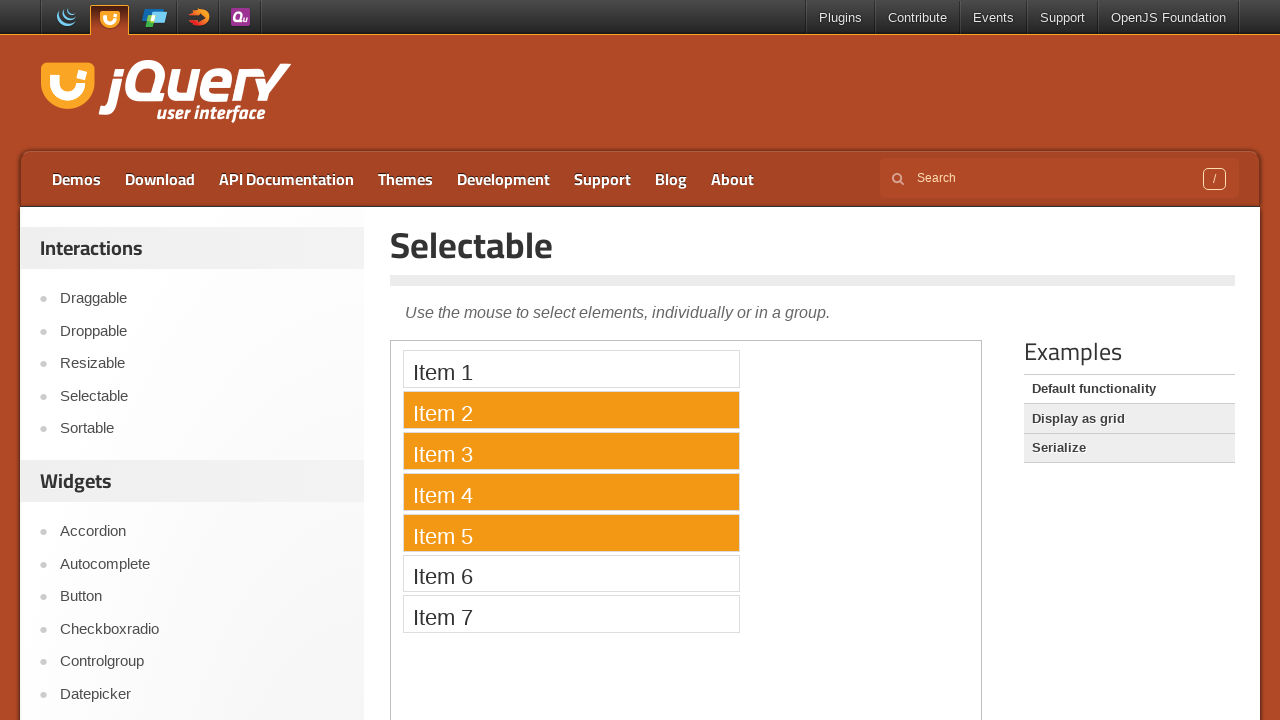